Tests multi-select dropdown functionality by selecting all options in a multi-select dropdown, then deselecting all values.

Starting URL: https://demoqa.com/select-menu

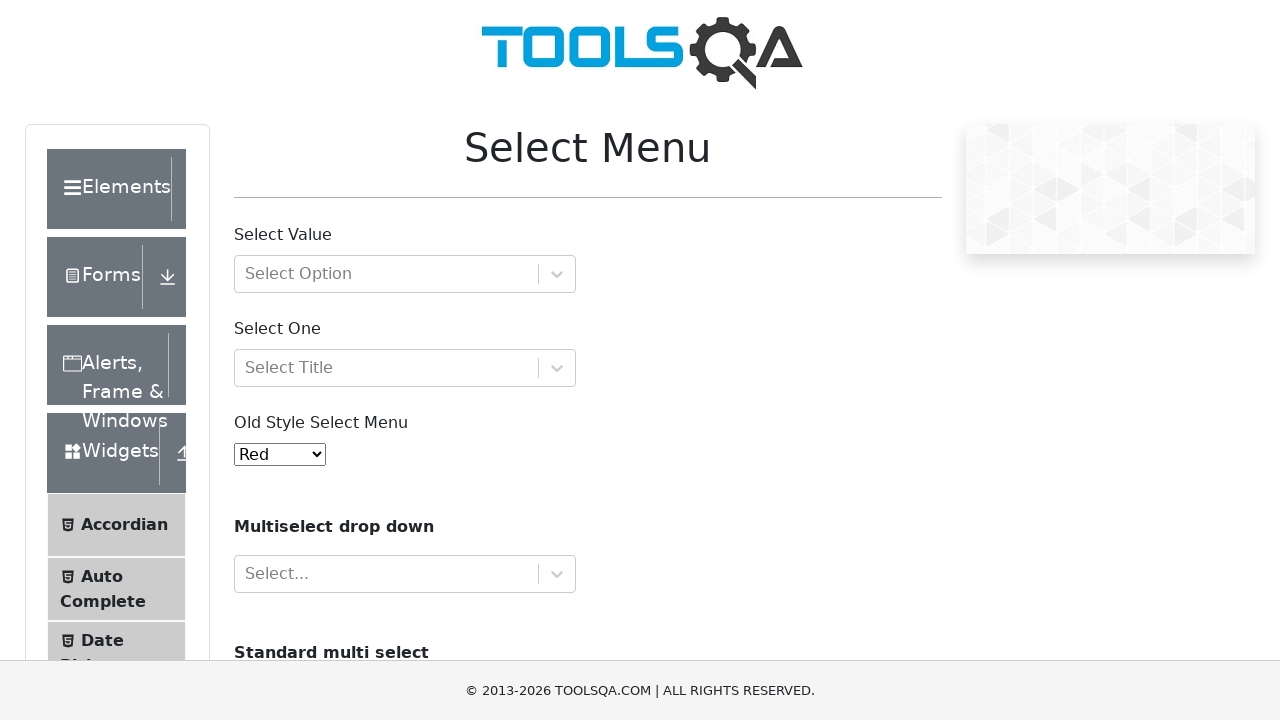

Located multi-select dropdown element
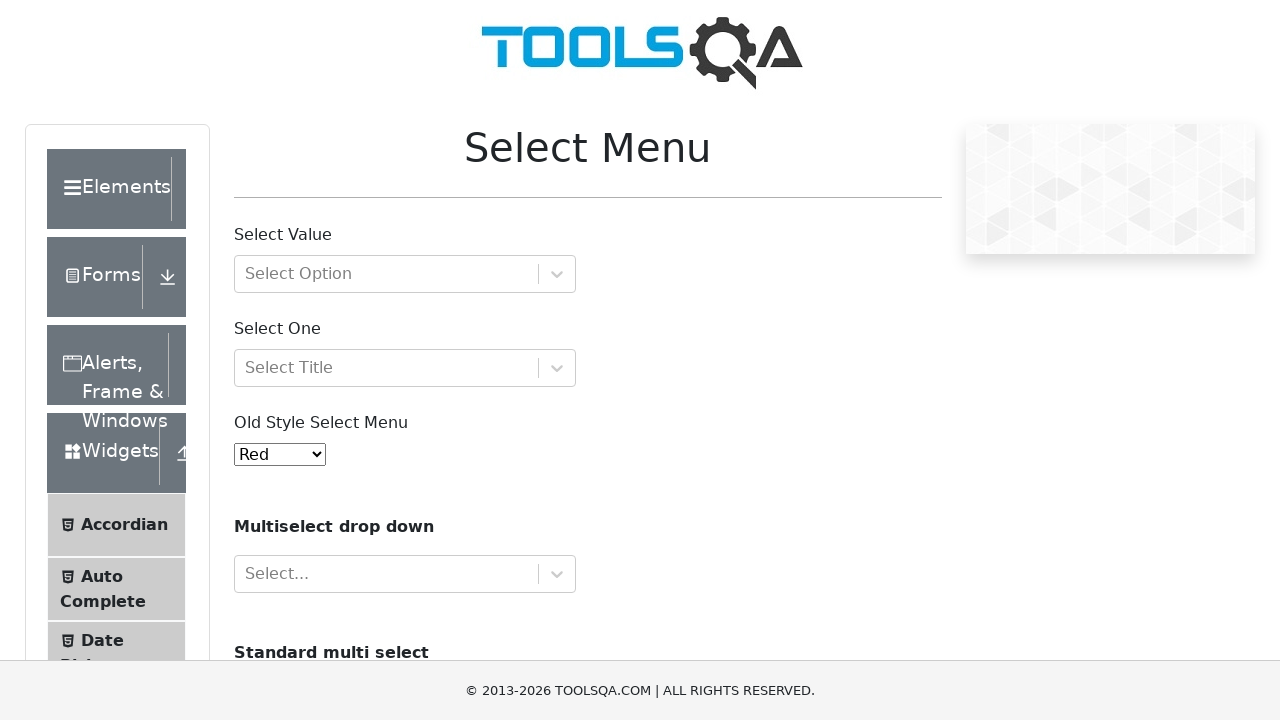

Waited for multi-select dropdown to become visible
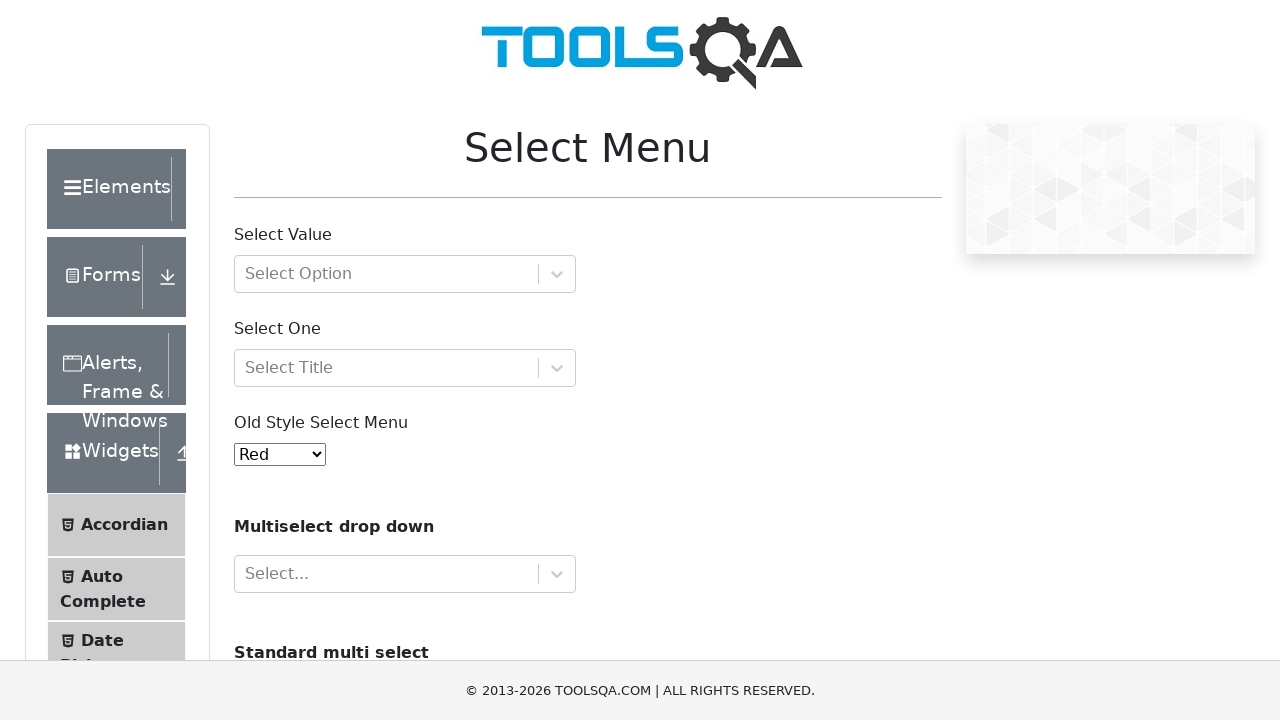

Located all option elements in the dropdown
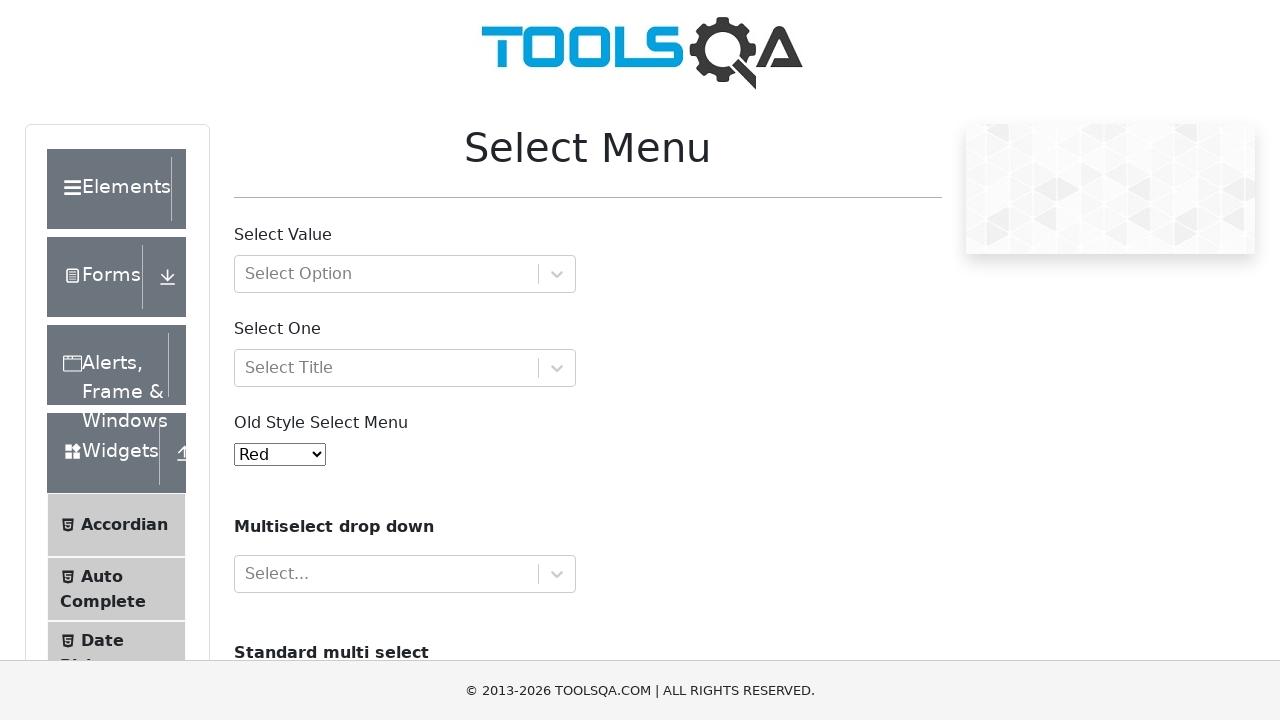

Counted 4 options in the dropdown
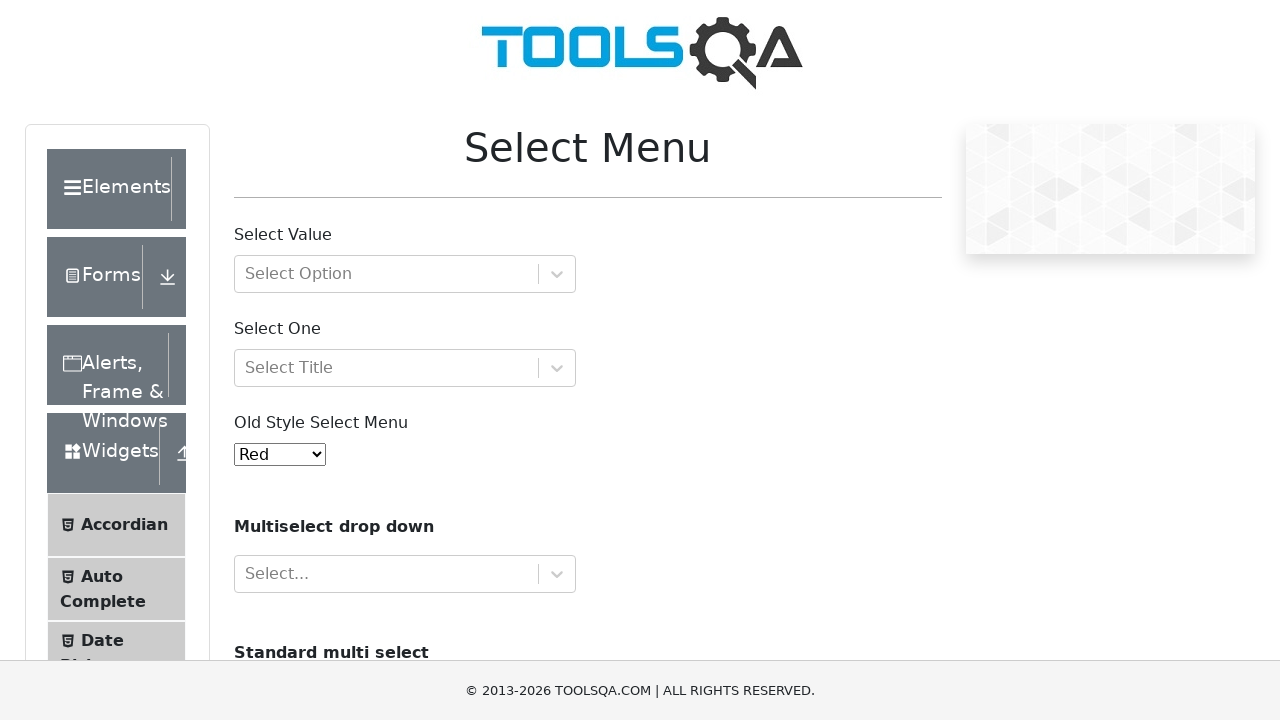

Selected option 1 of 4 using Ctrl+click at (258, 360) on select#cars >> option >> nth=0
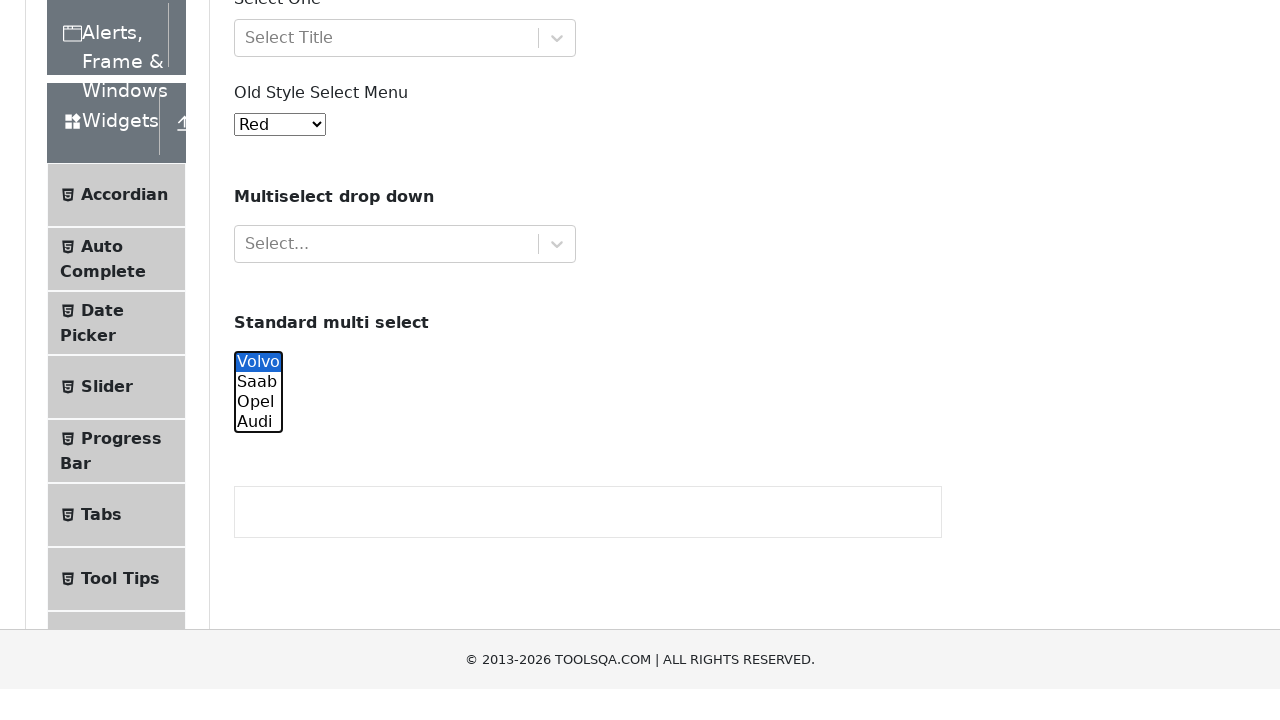

Selected option 2 of 4 using Ctrl+click at (258, 62) on select#cars >> option >> nth=1
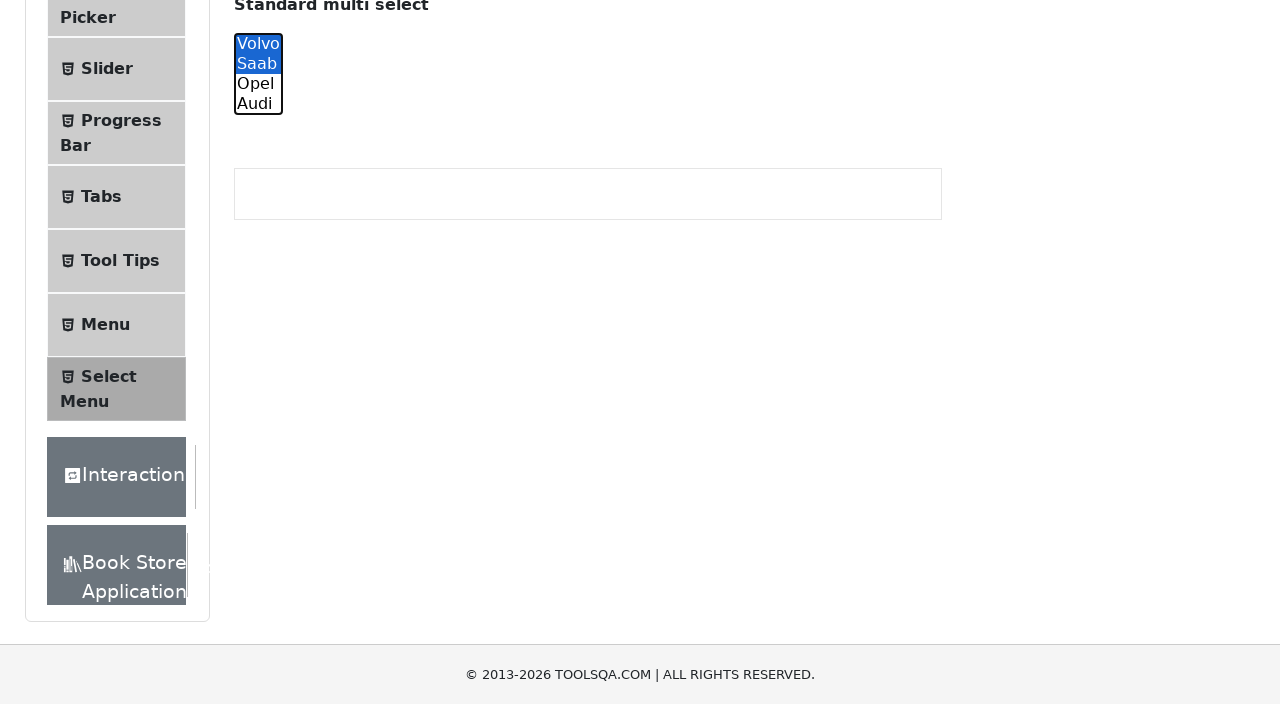

Selected option 3 of 4 using Ctrl+click at (258, 360) on select#cars >> option >> nth=2
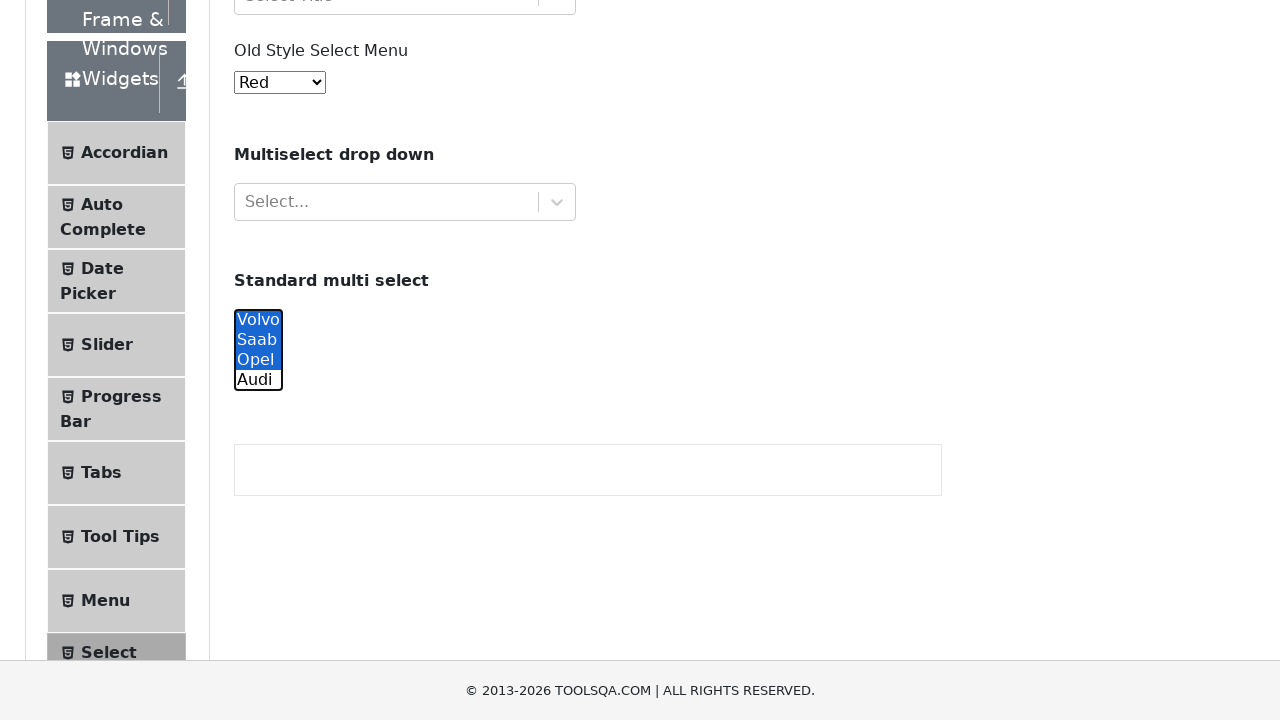

Selected option 4 of 4 using Ctrl+click at (258, 380) on select#cars >> option >> nth=3
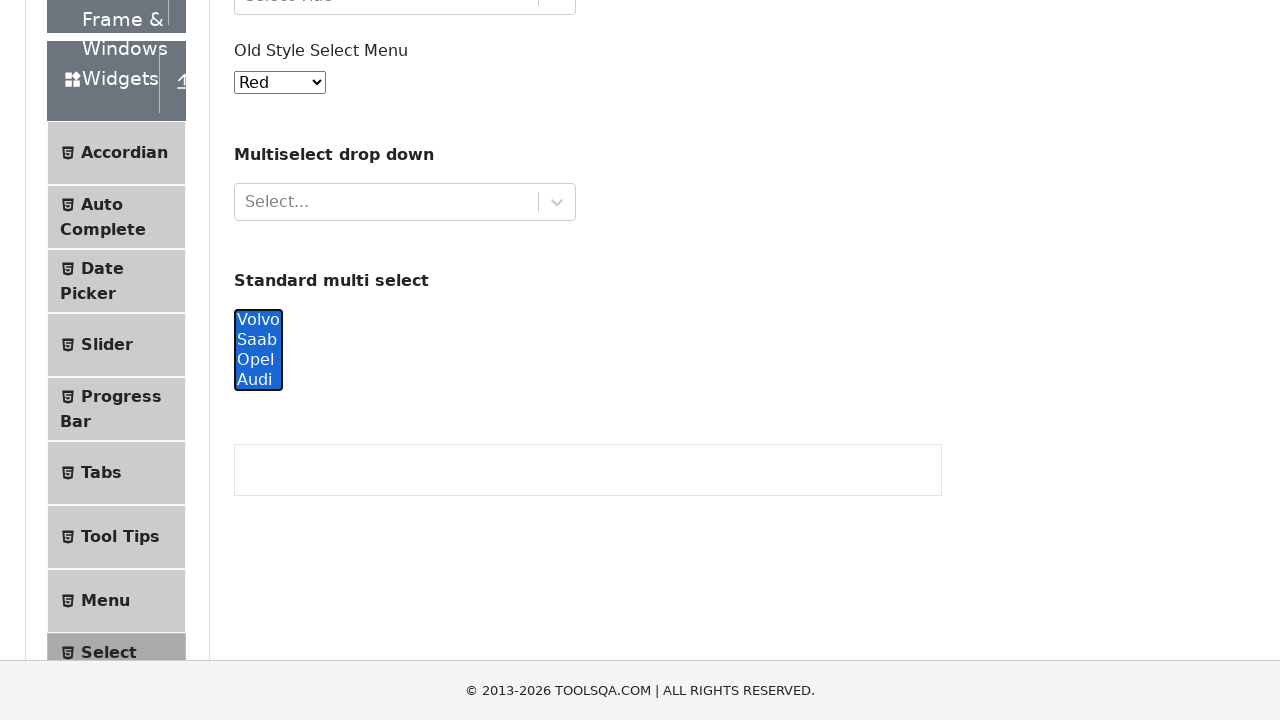

Deselected option 1 of 4 using Ctrl+click at (258, 320) on select#cars >> option >> nth=0
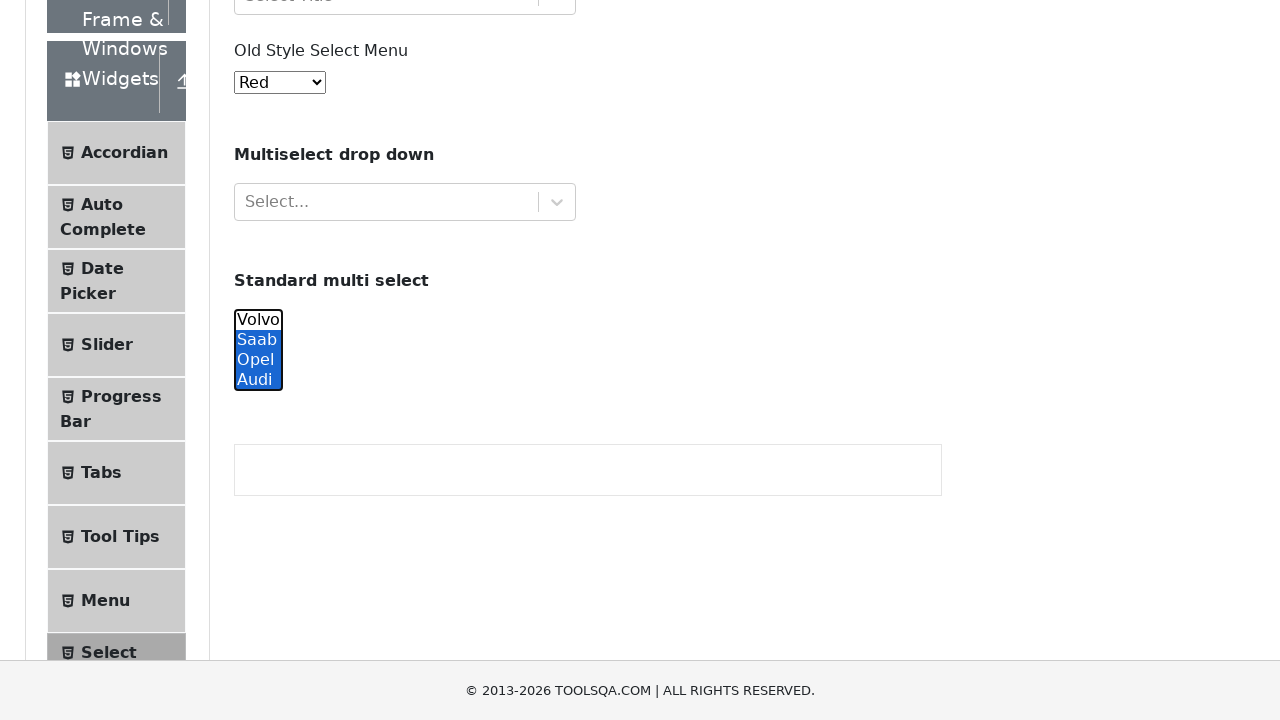

Deselected option 2 of 4 using Ctrl+click at (258, 340) on select#cars >> option >> nth=1
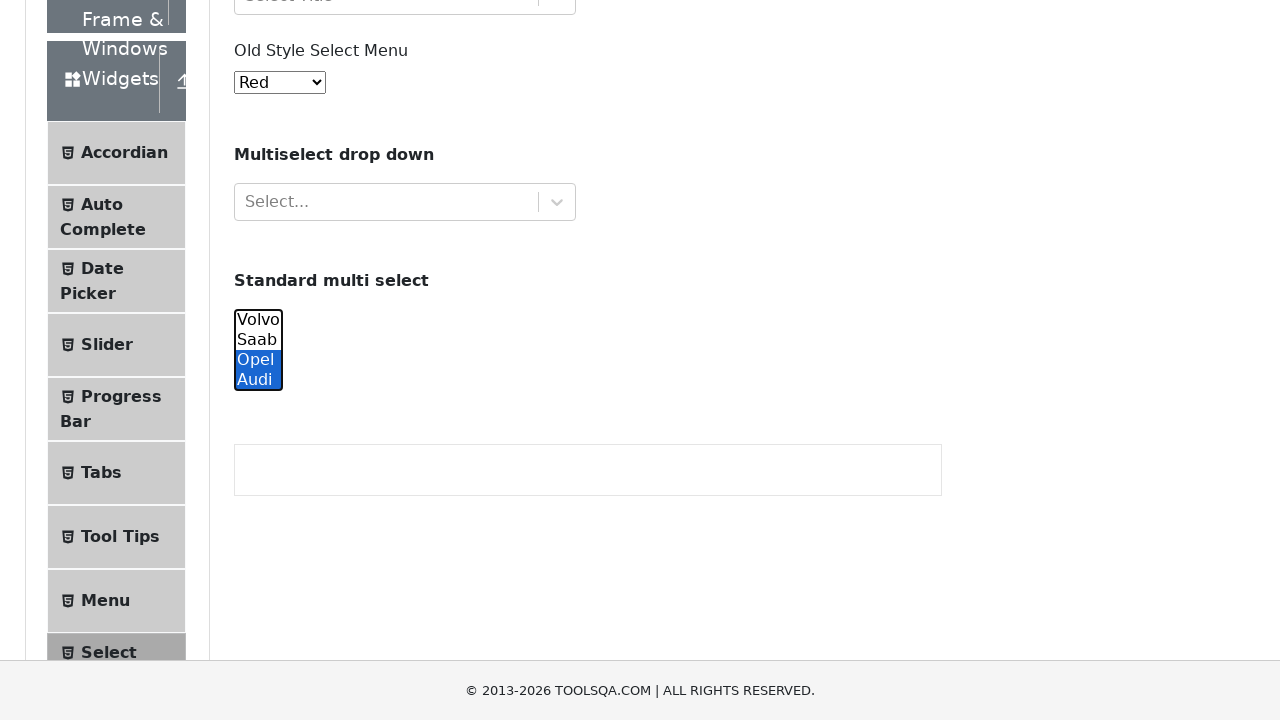

Deselected option 3 of 4 using Ctrl+click at (258, 360) on select#cars >> option >> nth=2
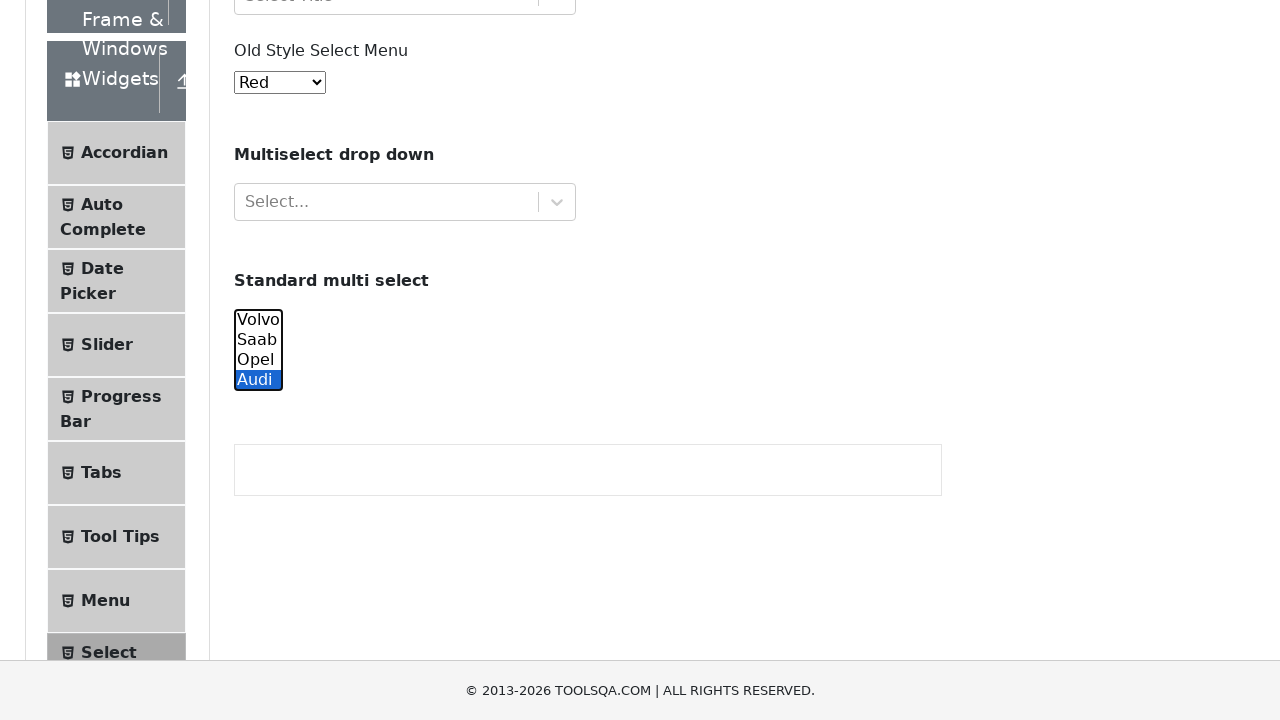

Deselected option 4 of 4 using Ctrl+click at (258, 380) on select#cars >> option >> nth=3
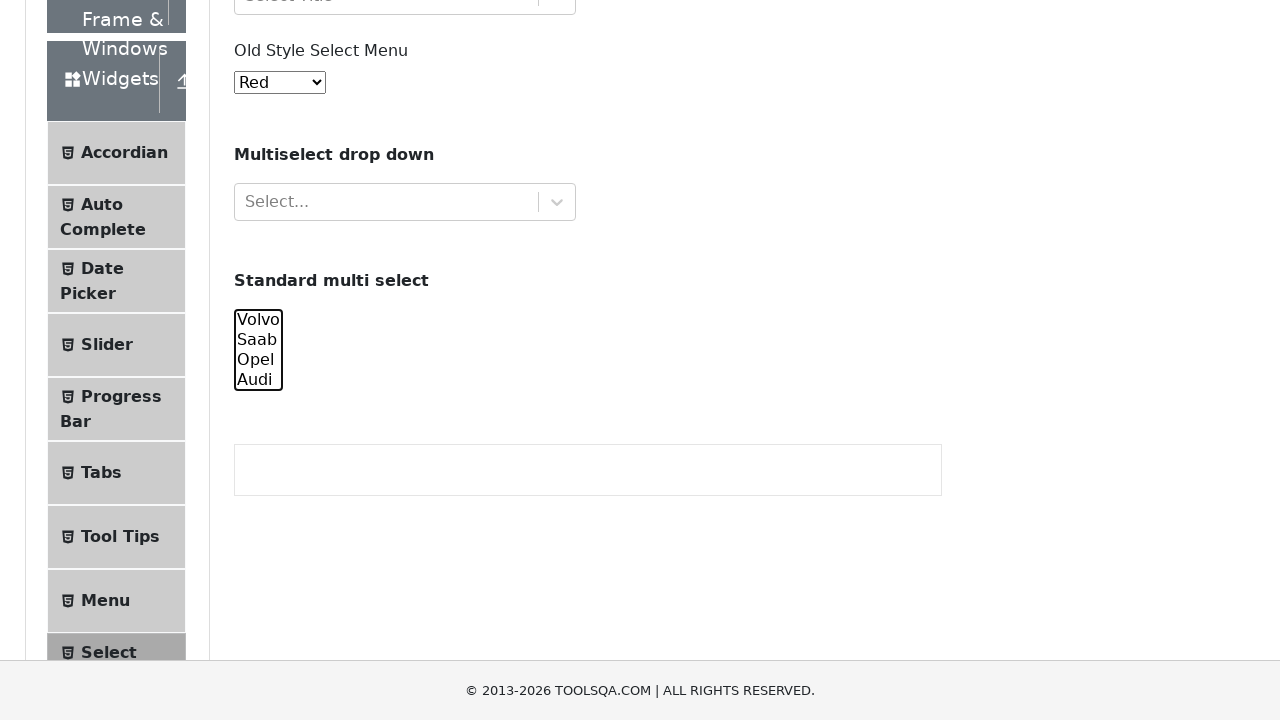

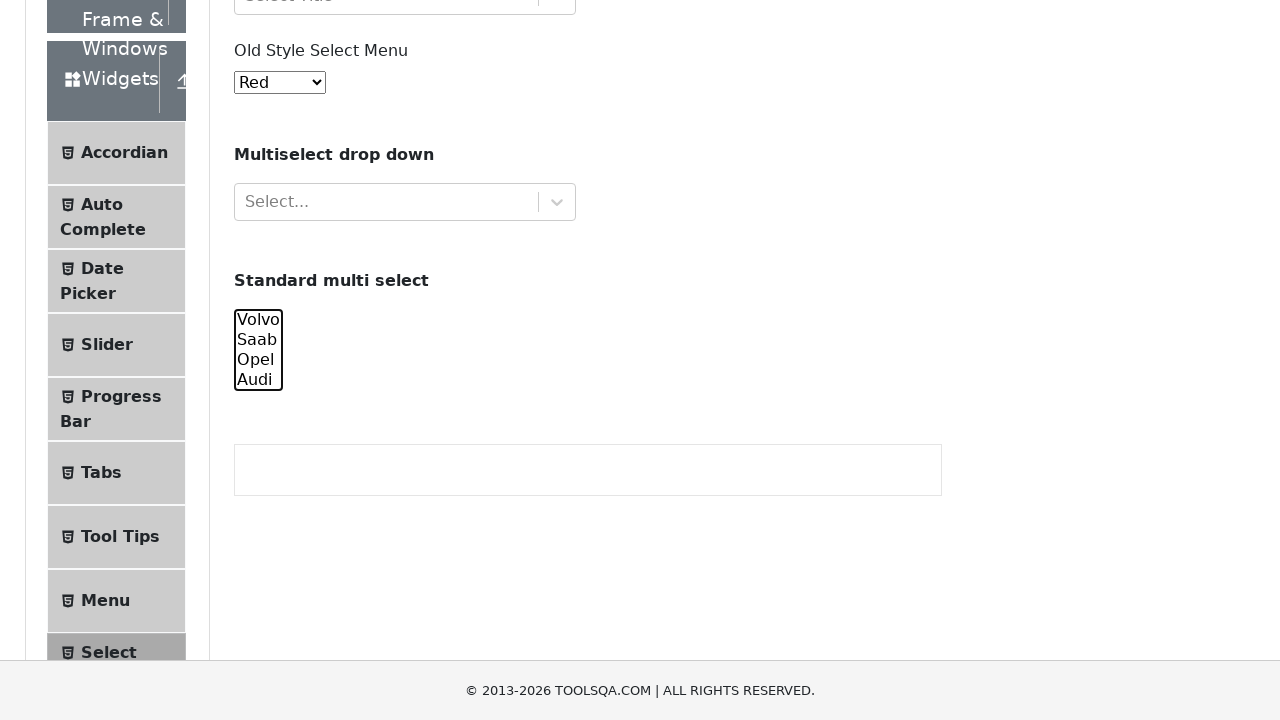